Tests form input on an Angular practice page by filling a name field, navigating to the home page via link click, and scrolling to the bottom of the page

Starting URL: https://rahulshettyacademy.com/angularpractice/

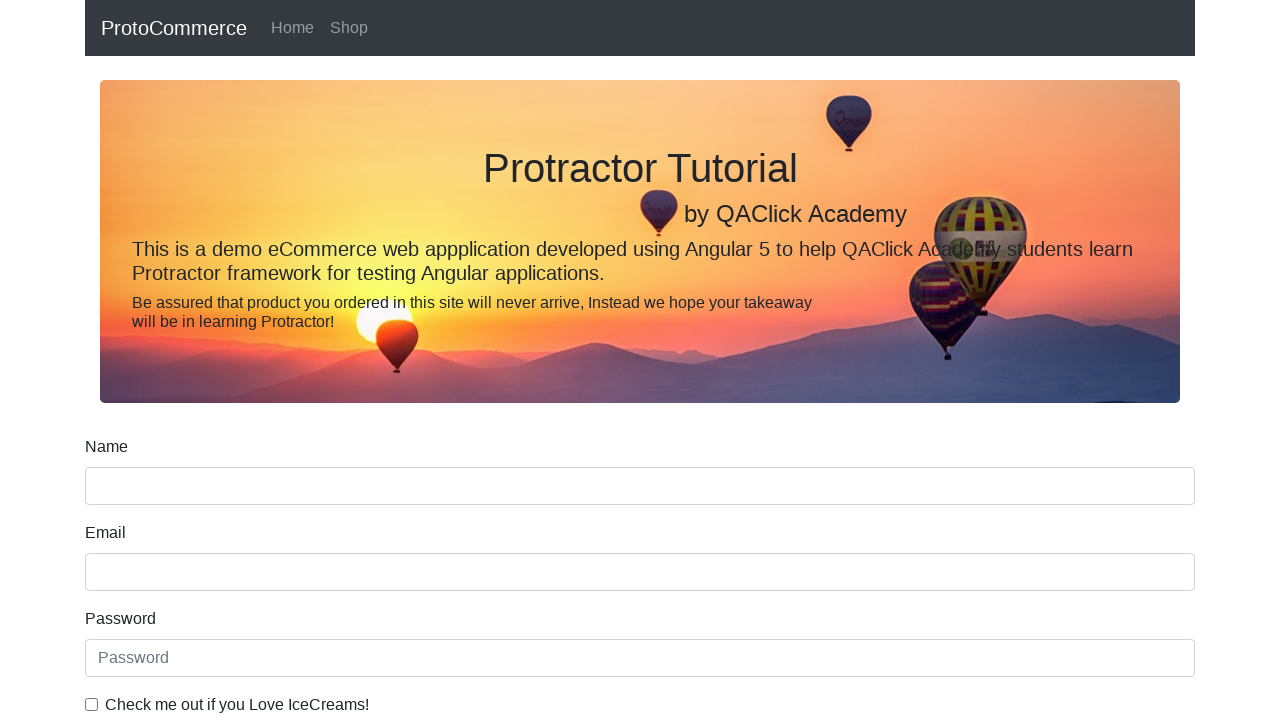

Filled name field with 'Hector King' on input[name='name']
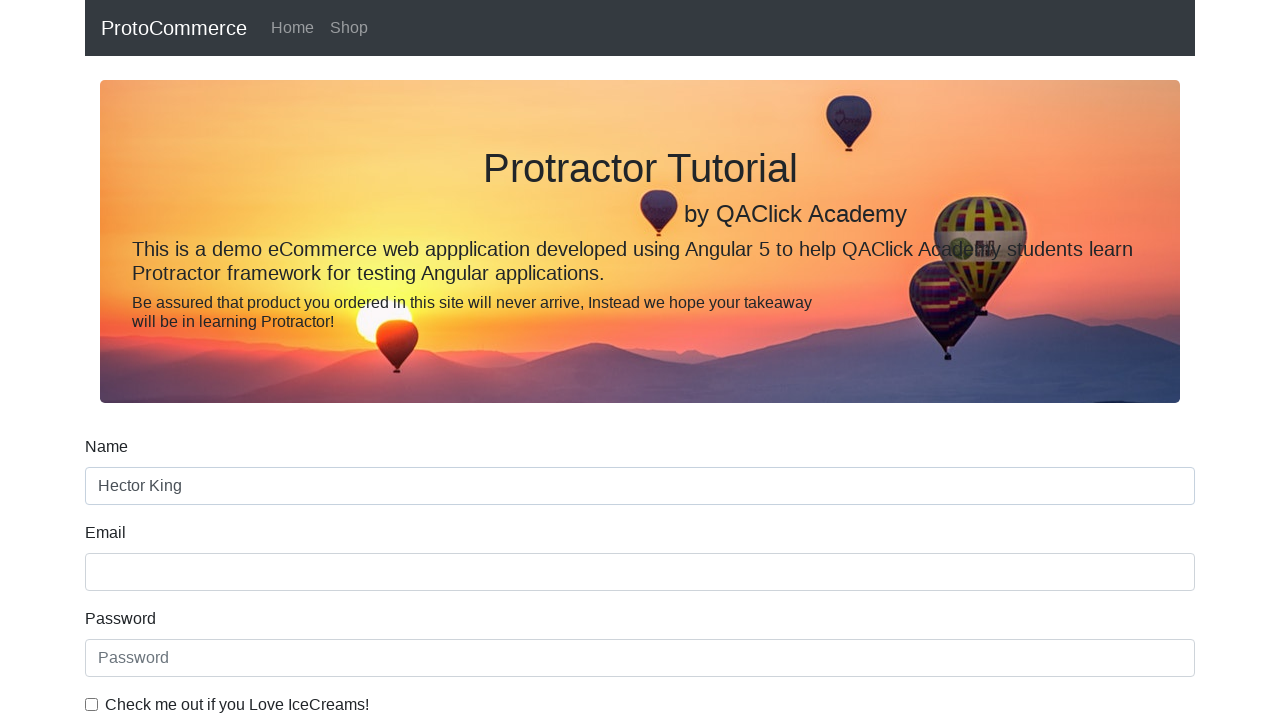

Verified name value entered: Hector King
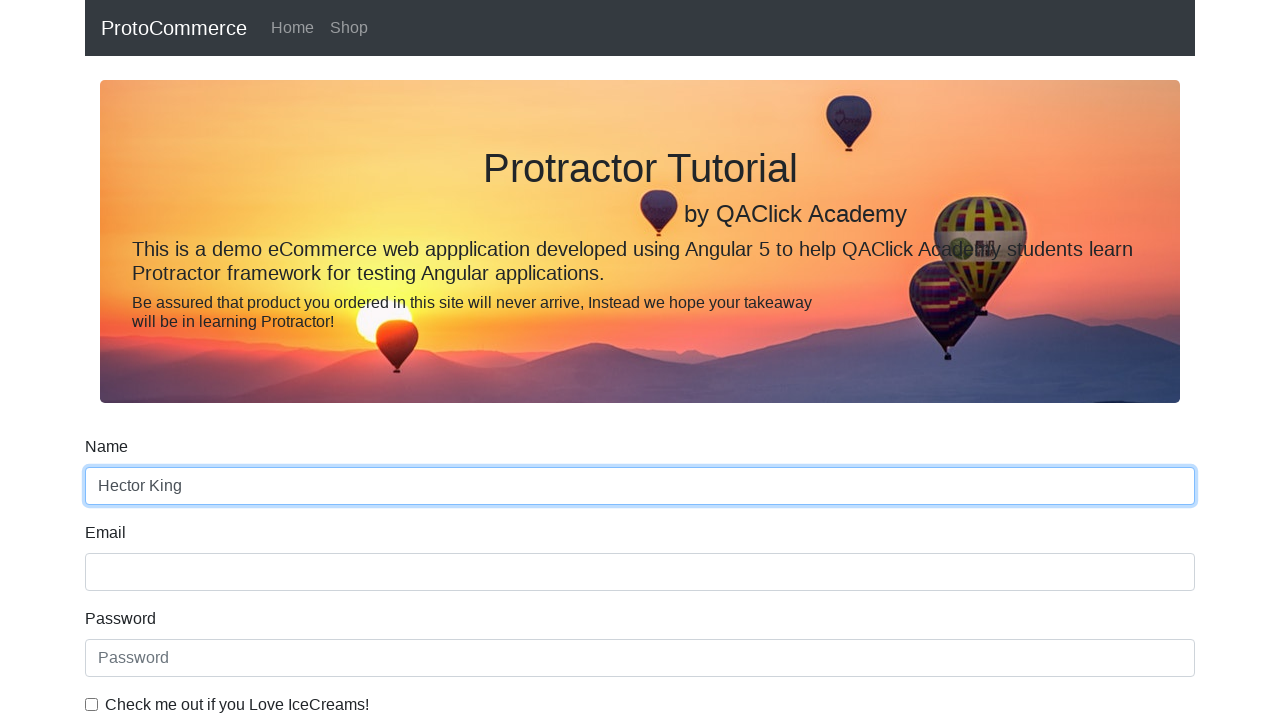

Clicked Shop link at (349, 28) on a[href*='shop']
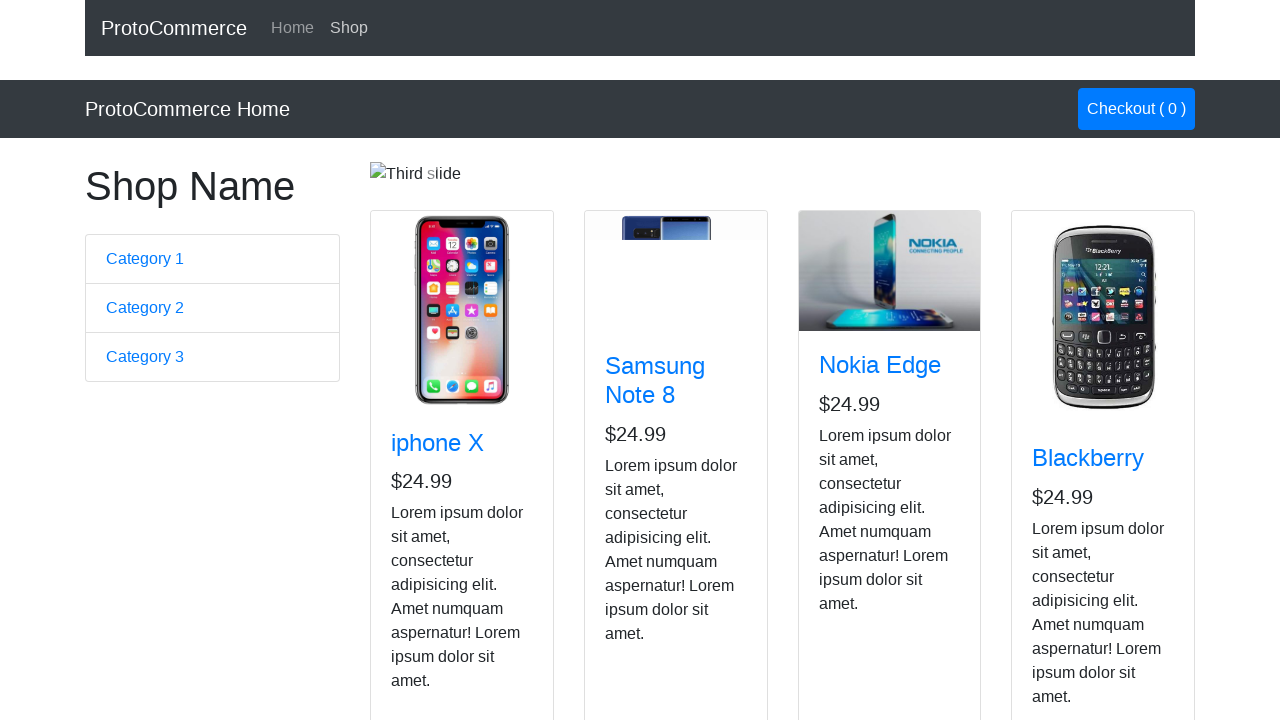

Waited for page to load (networkidle)
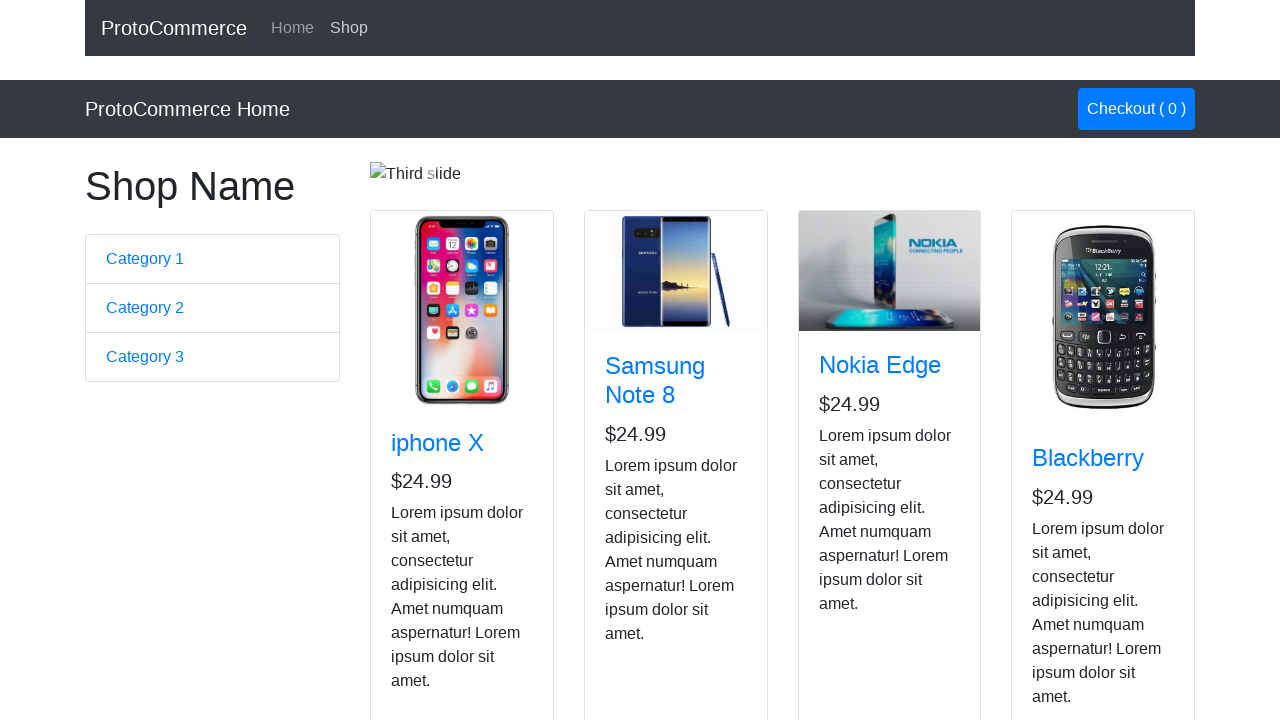

Clicked Home link to navigate back to home page at (292, 28) on xpath=//a[text()='Home']
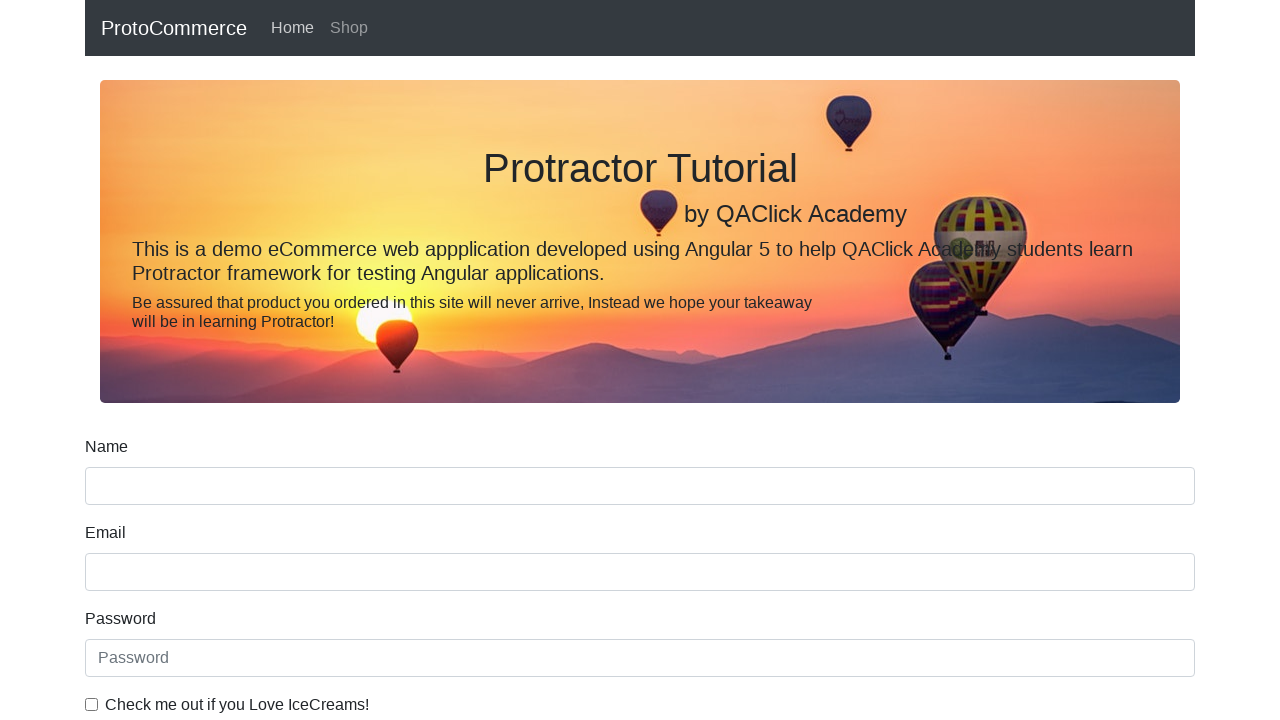

Scrolled to bottom of the page
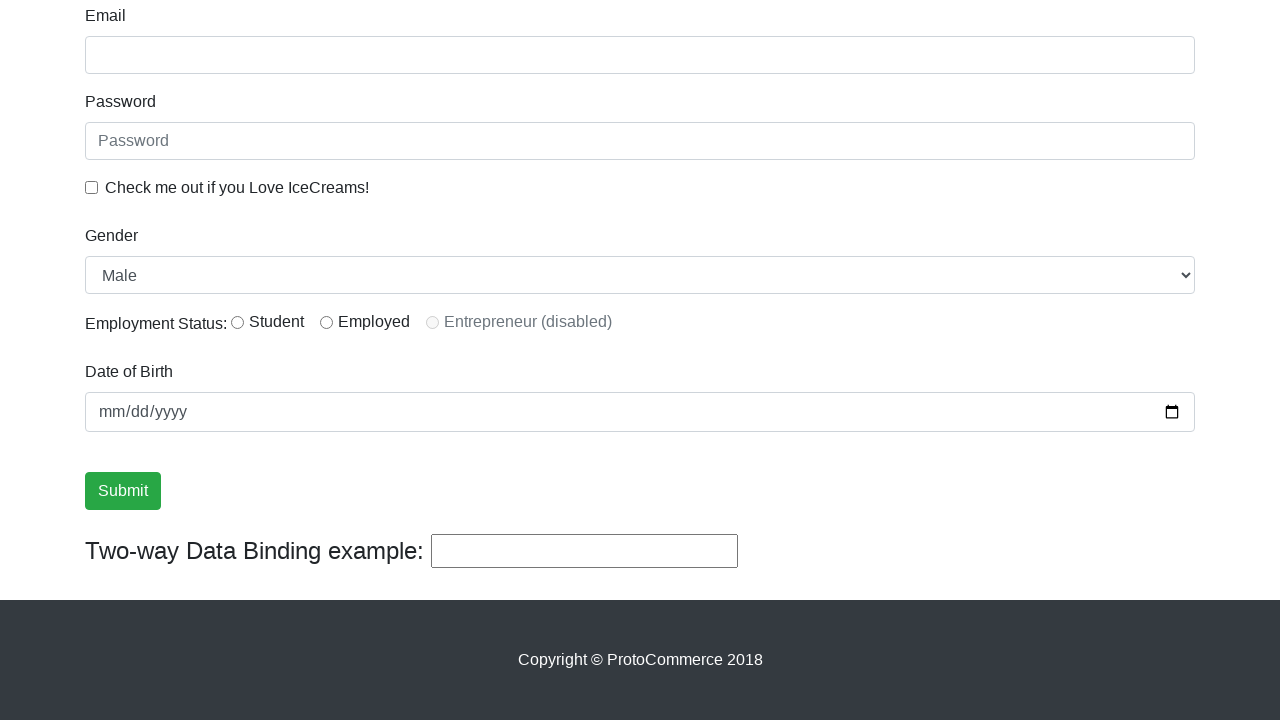

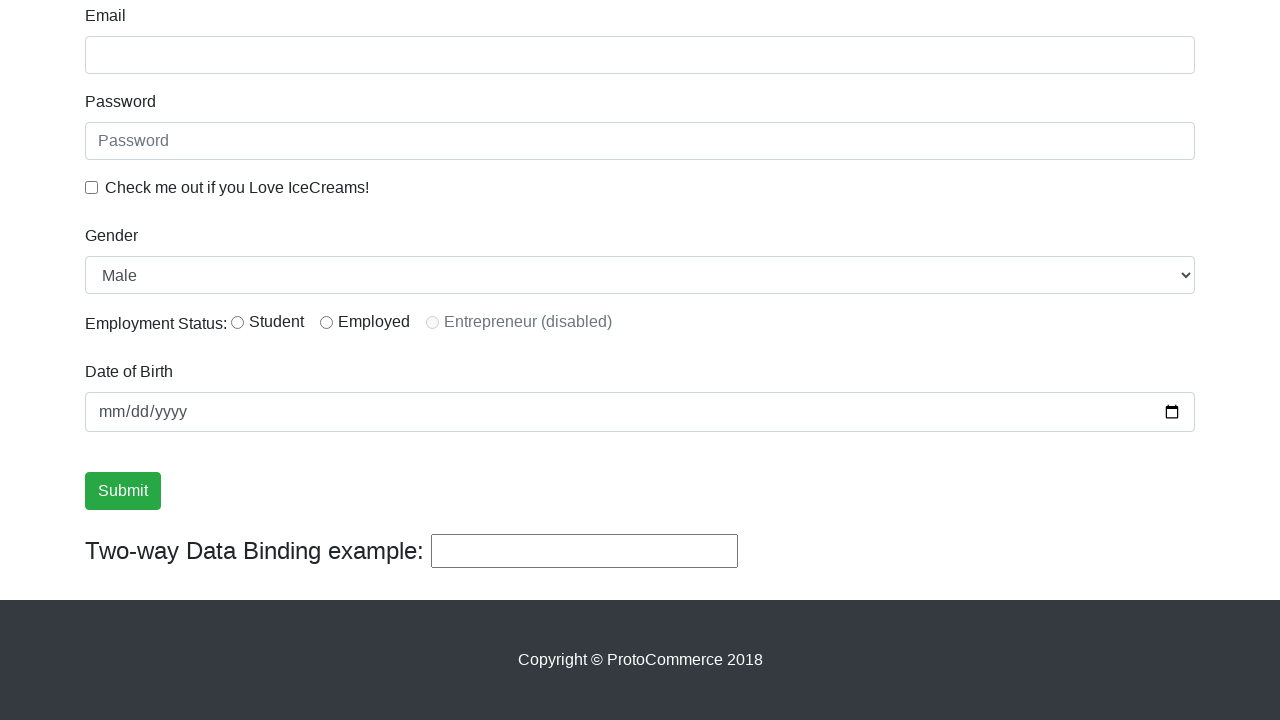